Tests multiple select dropdown functionality by selecting all options from a languages dropdown, then deselecting all values

Starting URL: https://practice.cydeo.com/dropdown

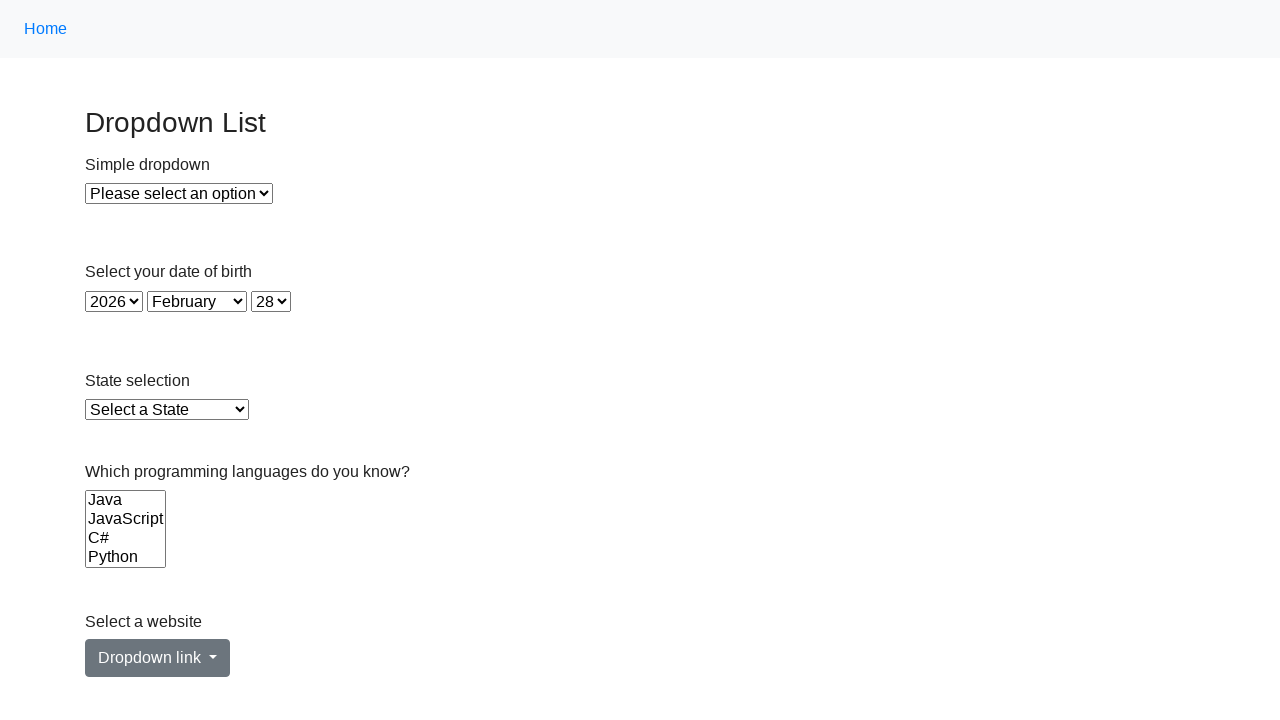

Waited for languages dropdown to be available
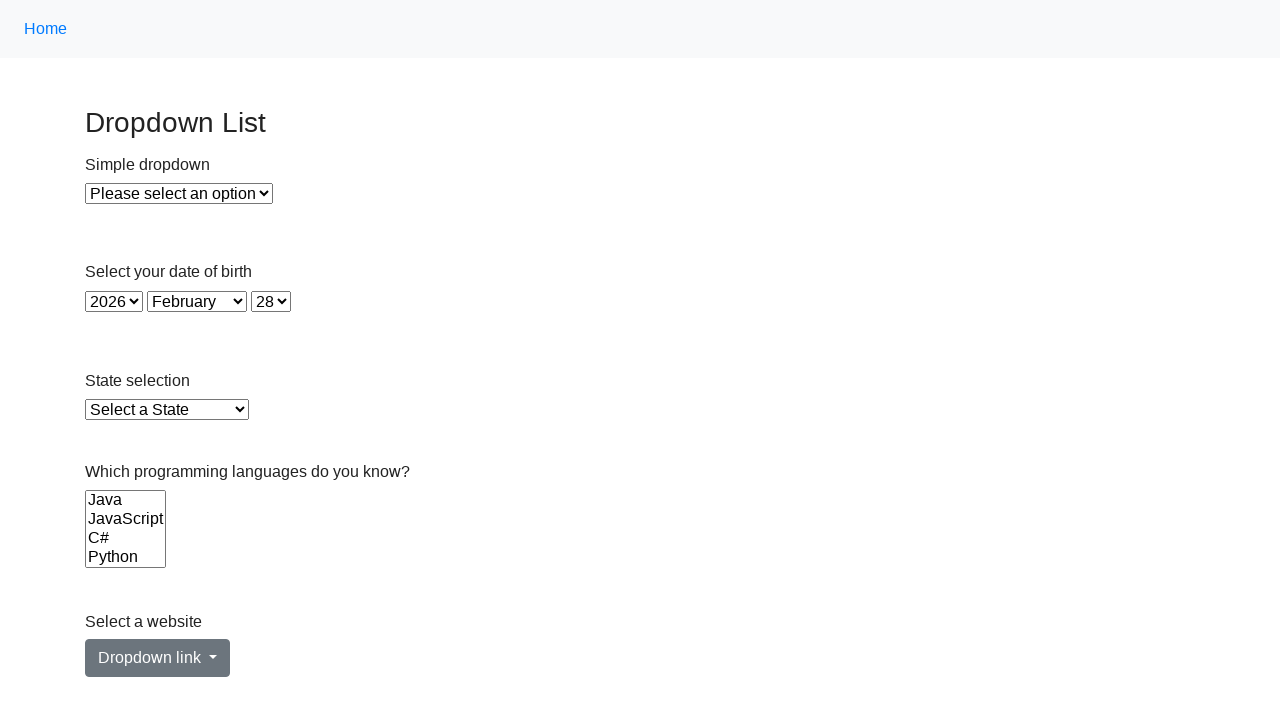

Retrieved all options from languages dropdown
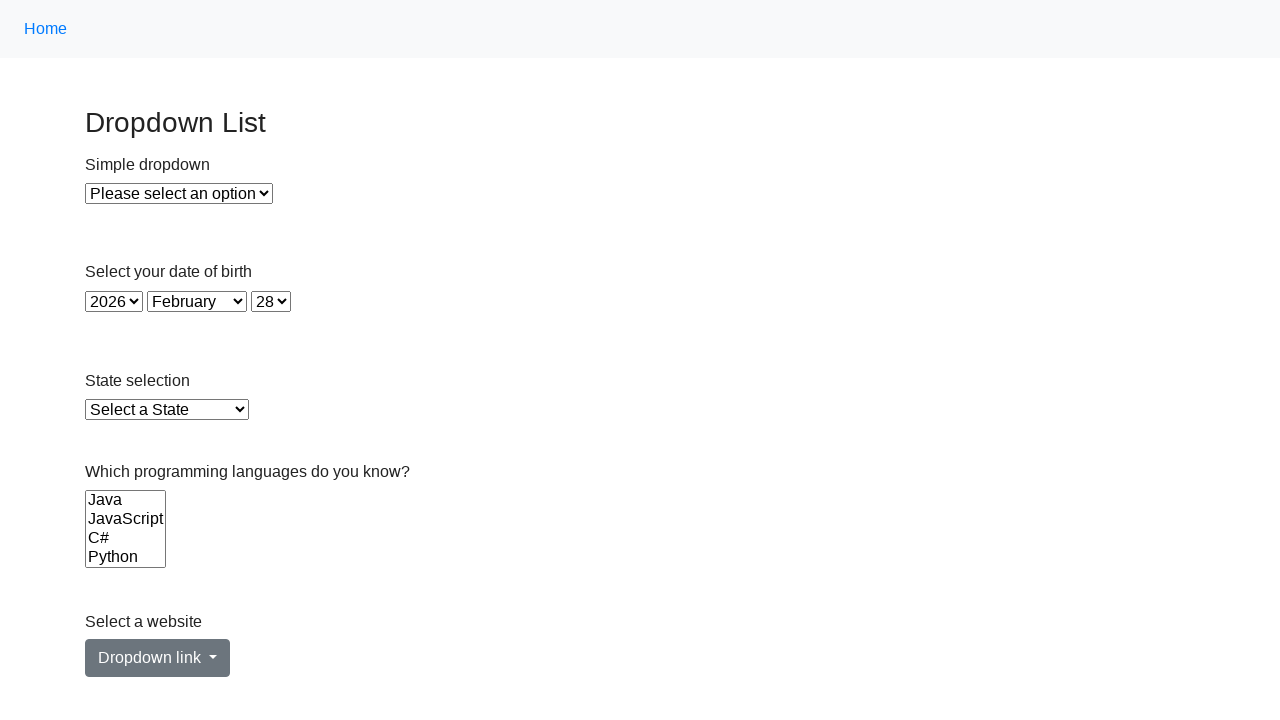

Clicked first language option at (126, 500) on select[name='Languages'] option >> nth=0
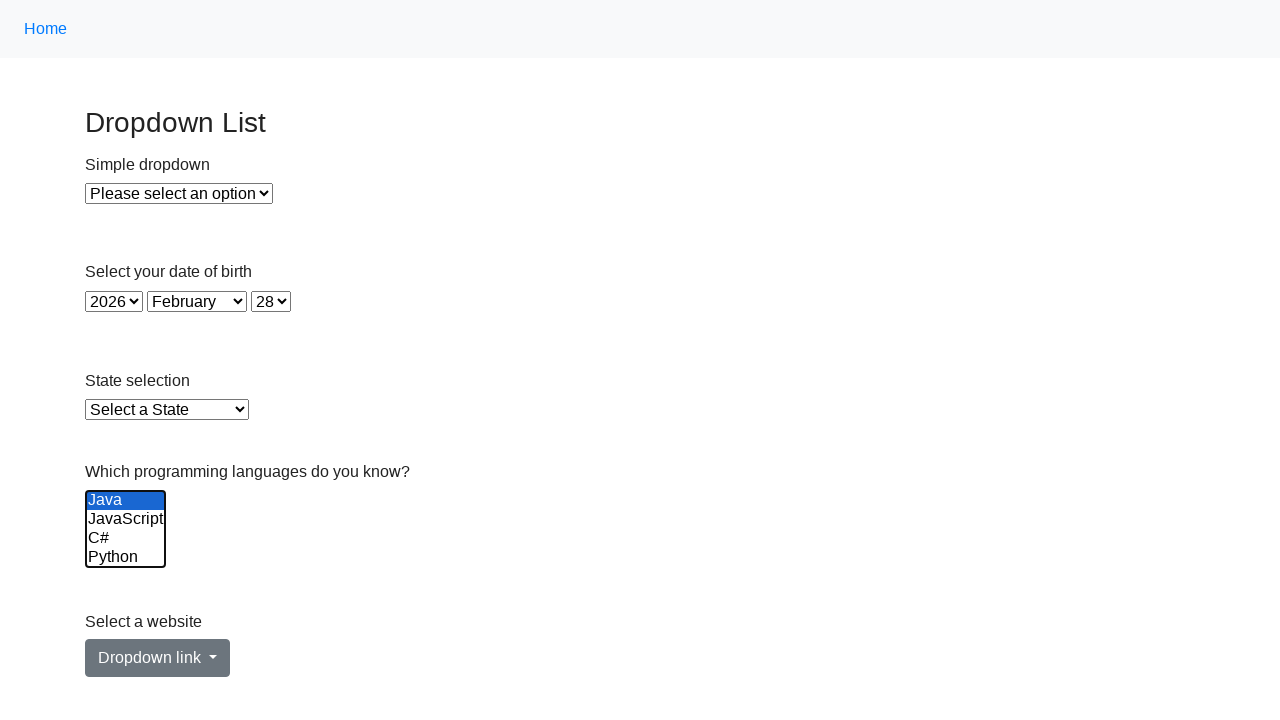

Clicked language option 1 with Ctrl modifier to multi-select at (126, 519) on select[name='Languages'] option >> nth=1
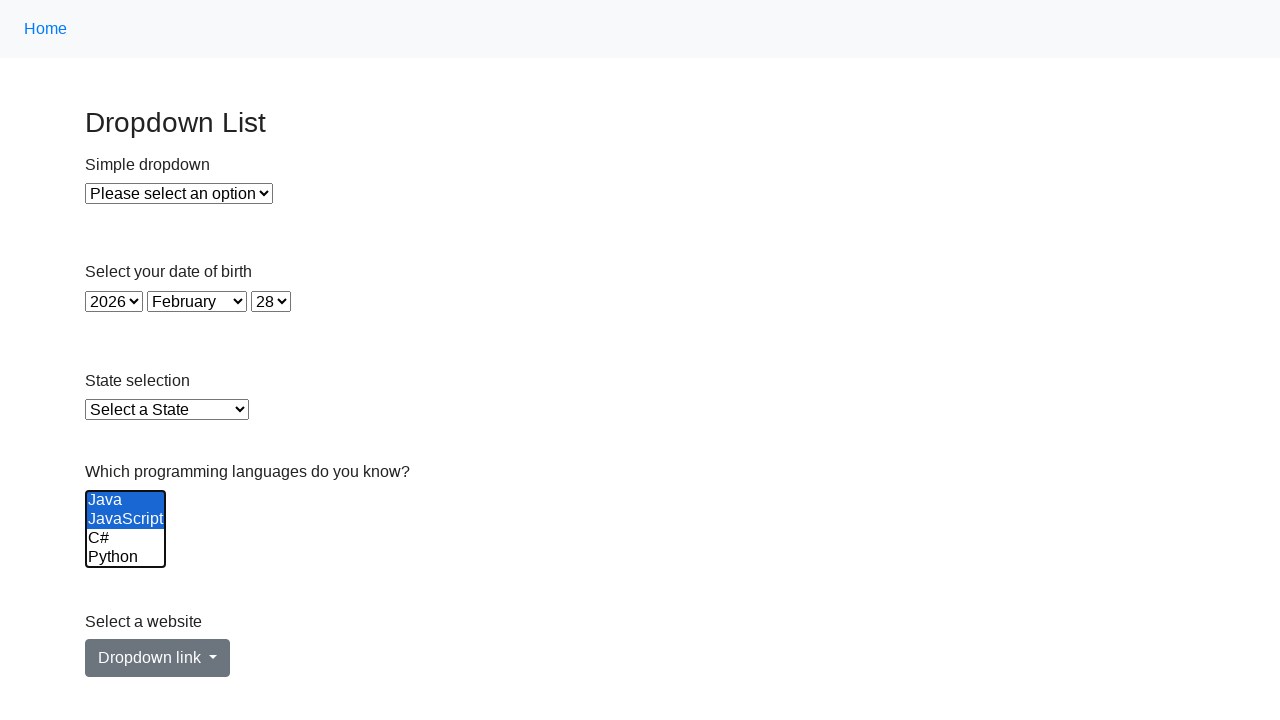

Clicked language option 2 with Ctrl modifier to multi-select at (126, 538) on select[name='Languages'] option >> nth=2
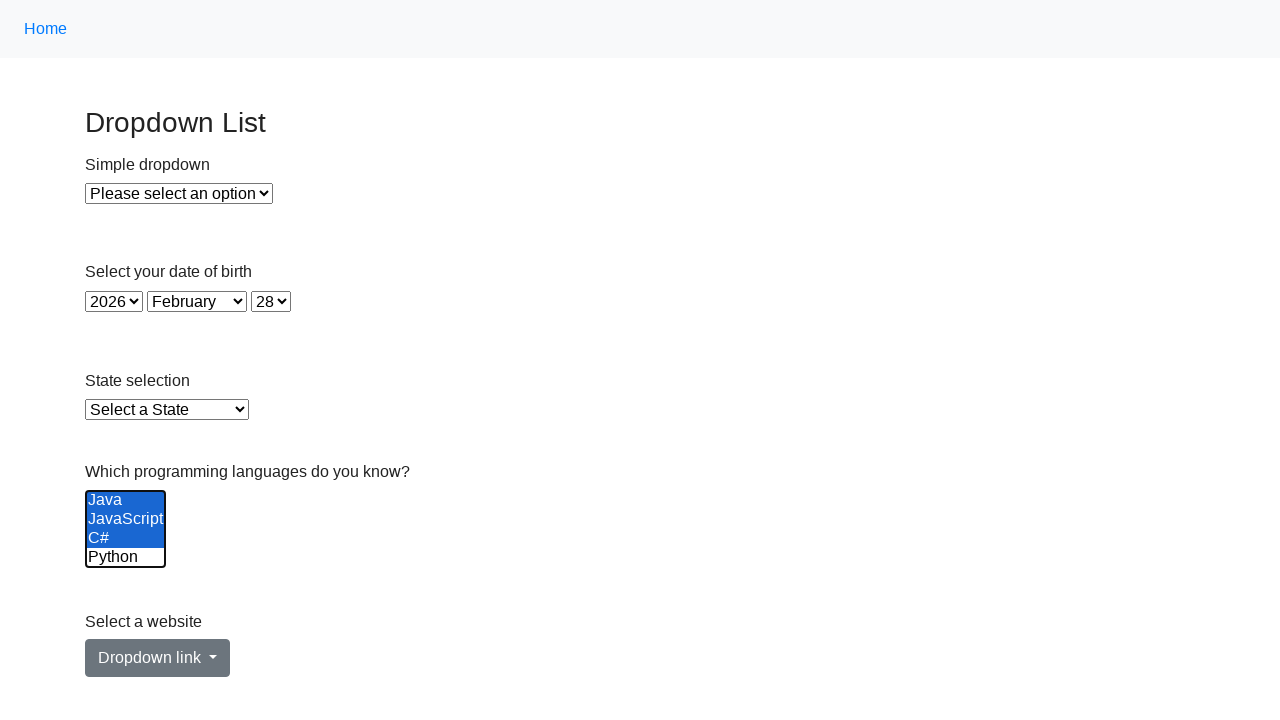

Clicked language option 3 with Ctrl modifier to multi-select at (126, 558) on select[name='Languages'] option >> nth=3
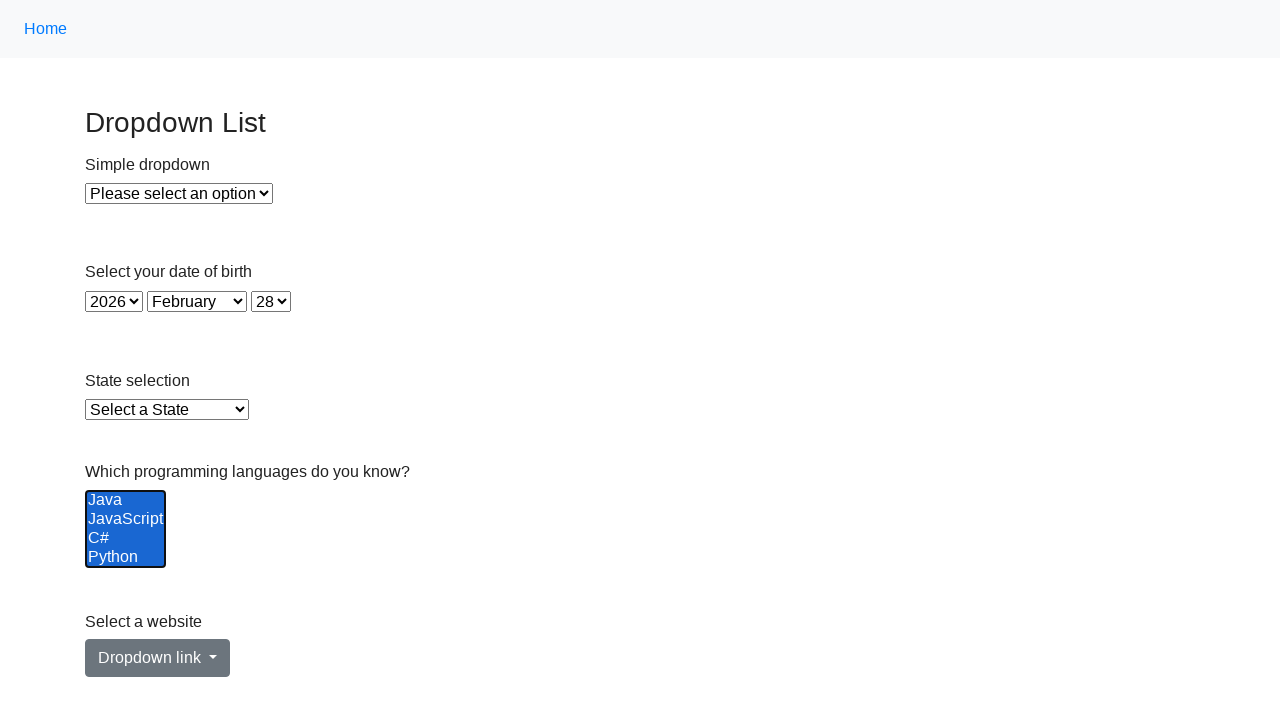

Clicked language option 4 with Ctrl modifier to multi-select at (126, 539) on select[name='Languages'] option >> nth=4
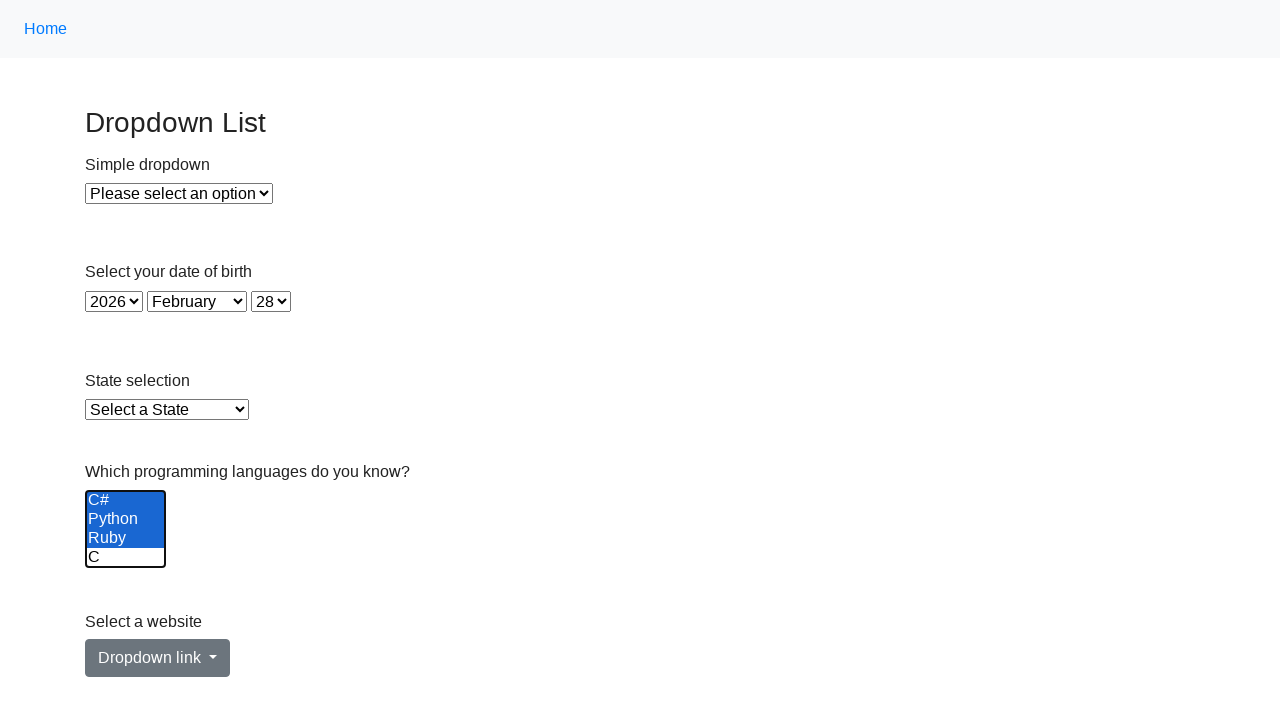

Clicked language option 5 with Ctrl modifier to multi-select at (126, 558) on select[name='Languages'] option >> nth=5
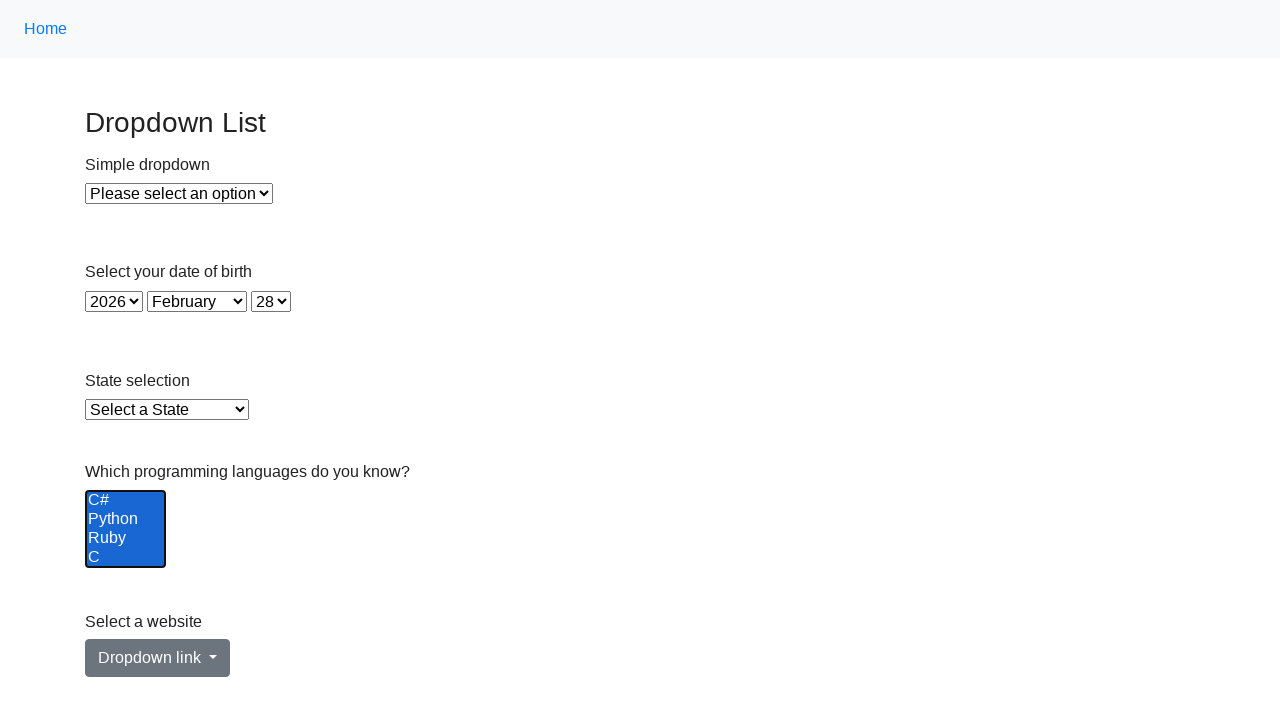

Deselected all language options on select[name='Languages']
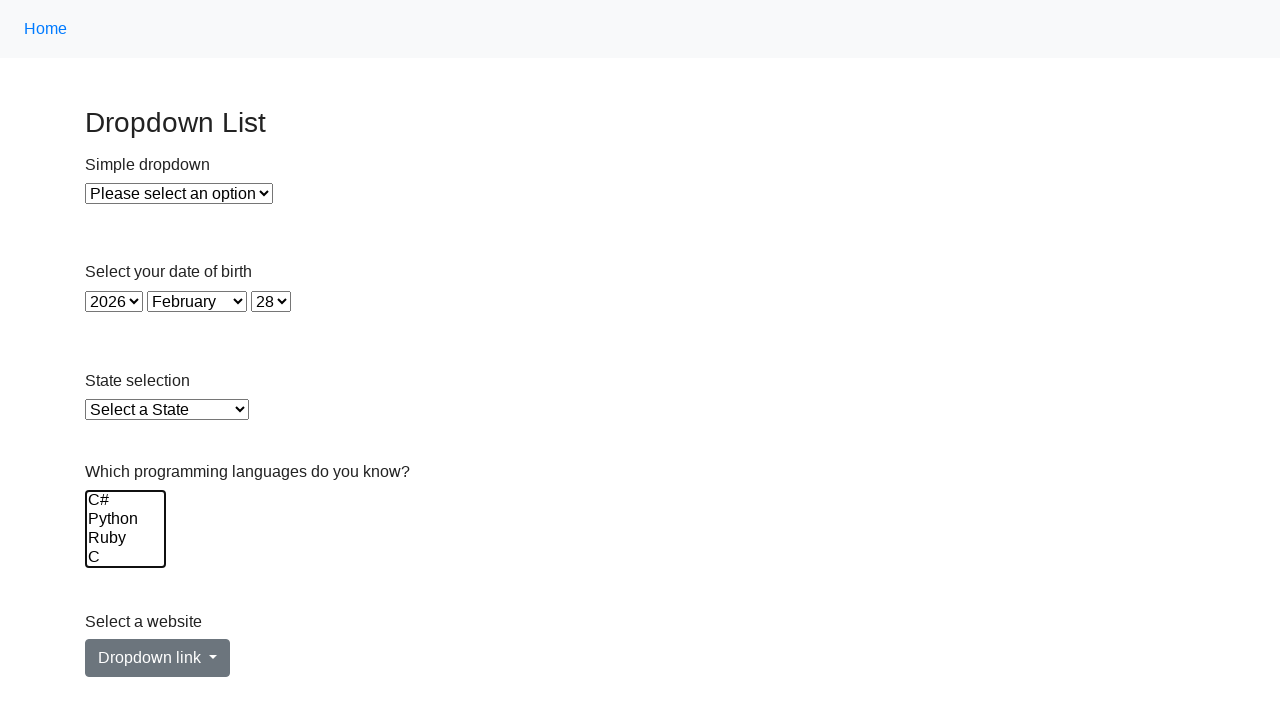

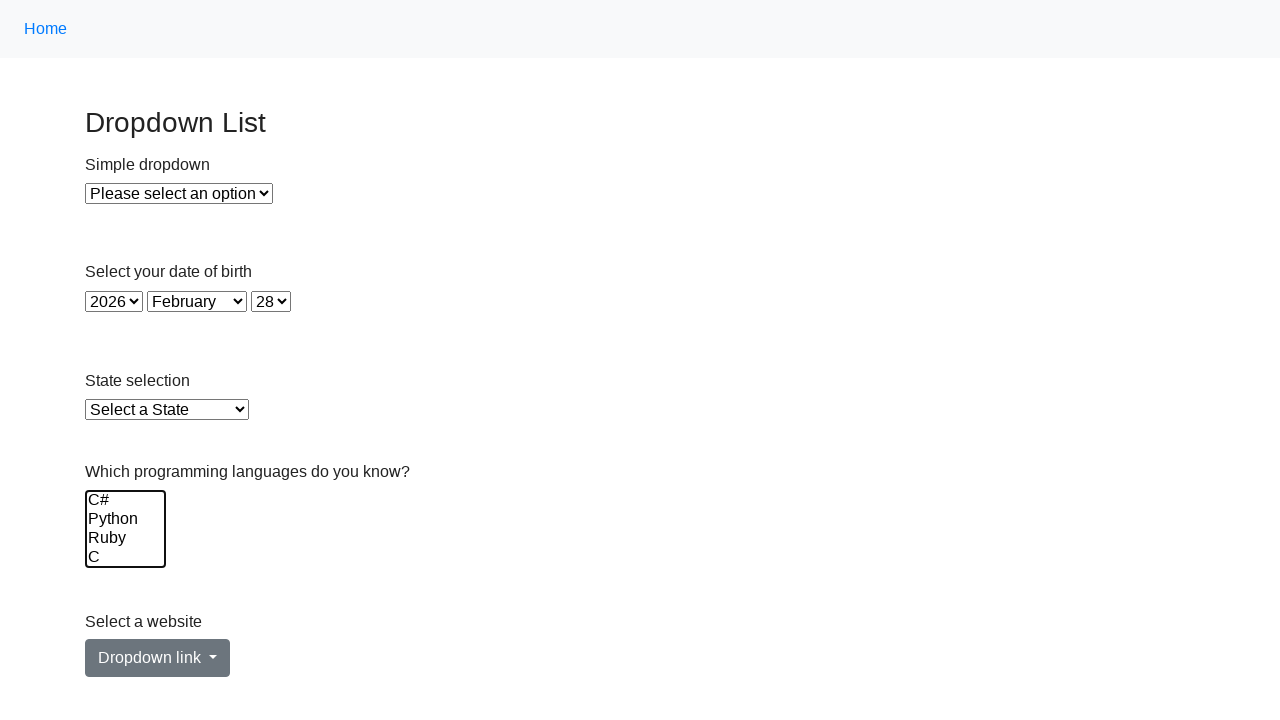